Tests dropdown selection functionality on a registration form by selecting values from Skills, Year, Month, and Day dropdowns using different selection methods

Starting URL: https://demo.automationtesting.in/Register.html

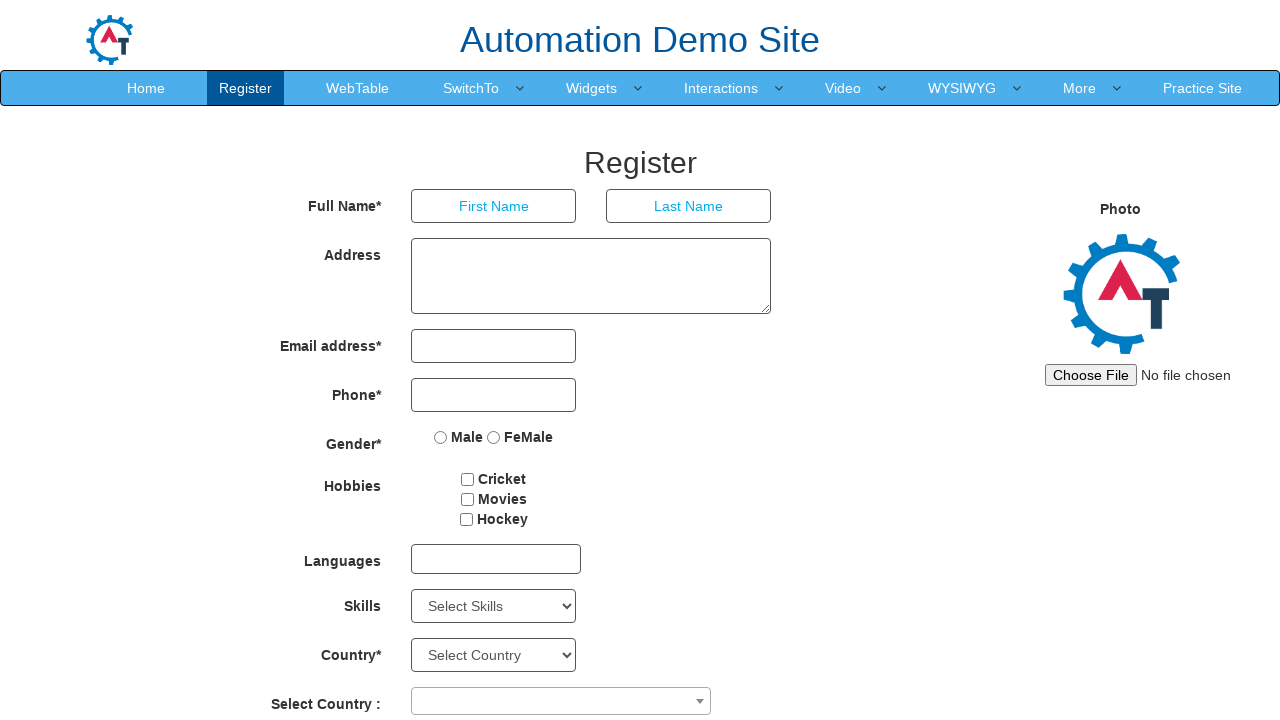

Selected 'C++' from Skills dropdown on #Skills
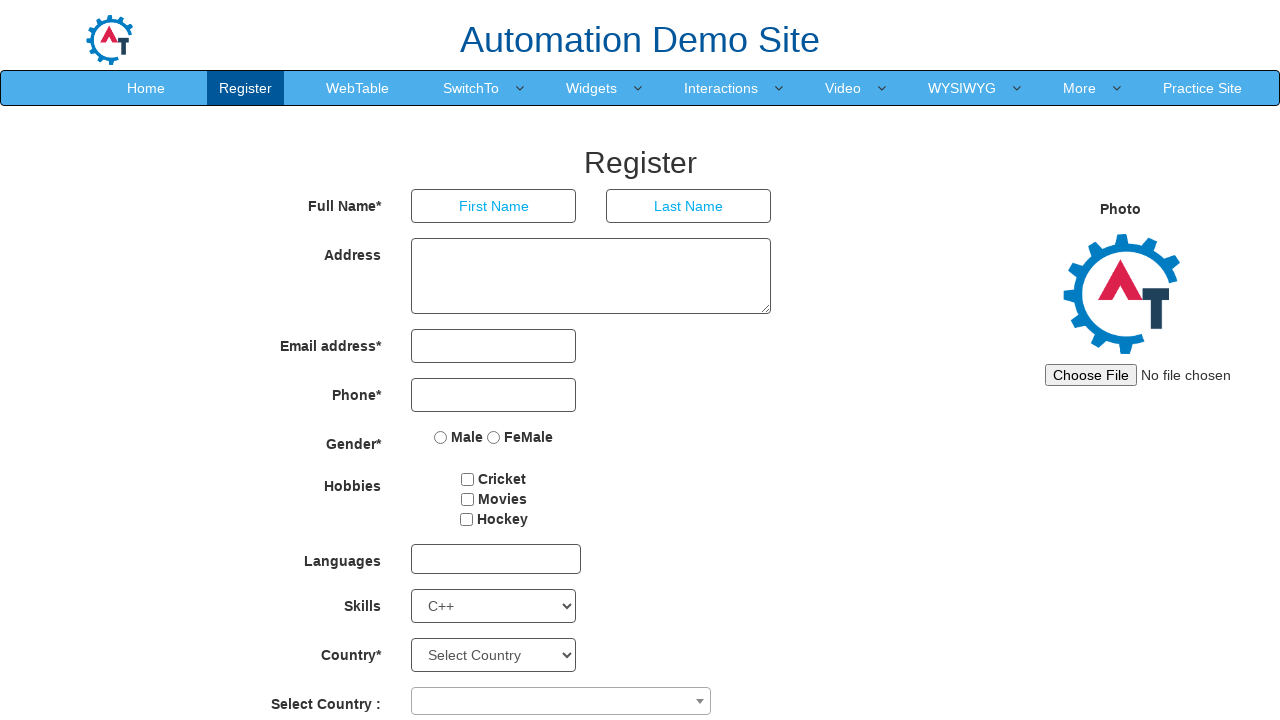

Selected year '1984' from Year dropdown on #yearbox
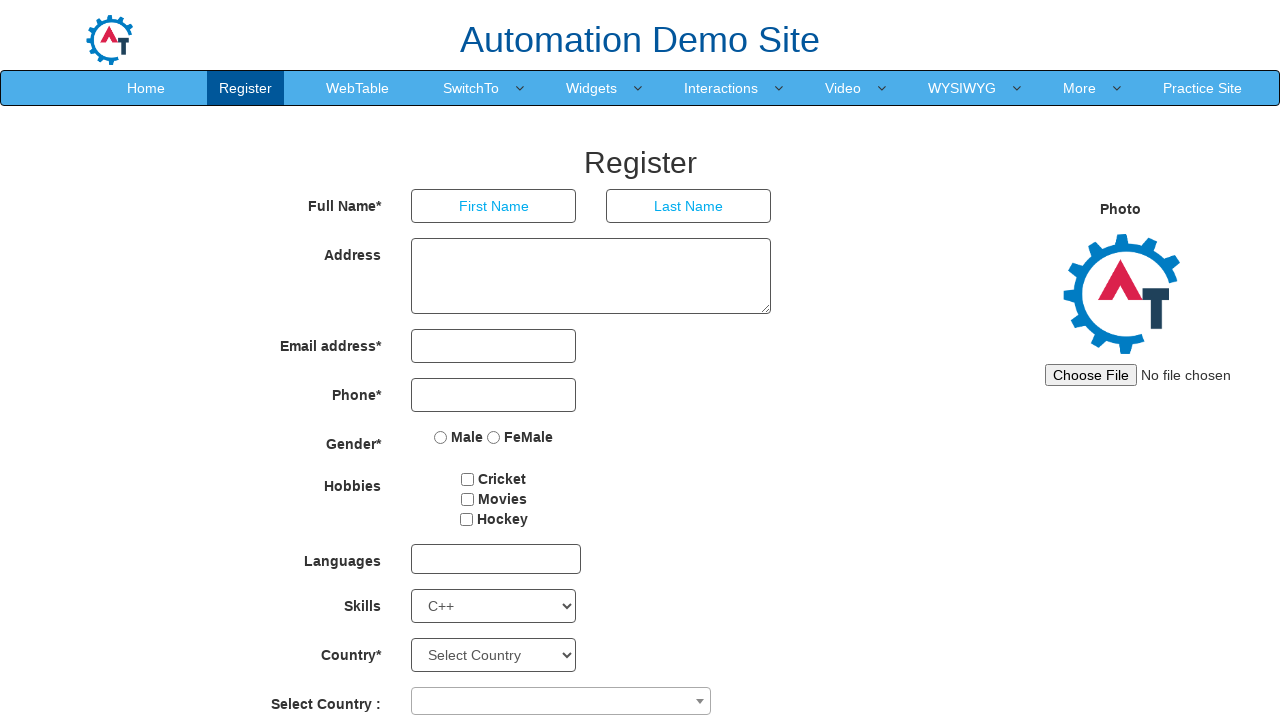

Selected month at index 5 (June) from Month dropdown on select[placeholder='Month']
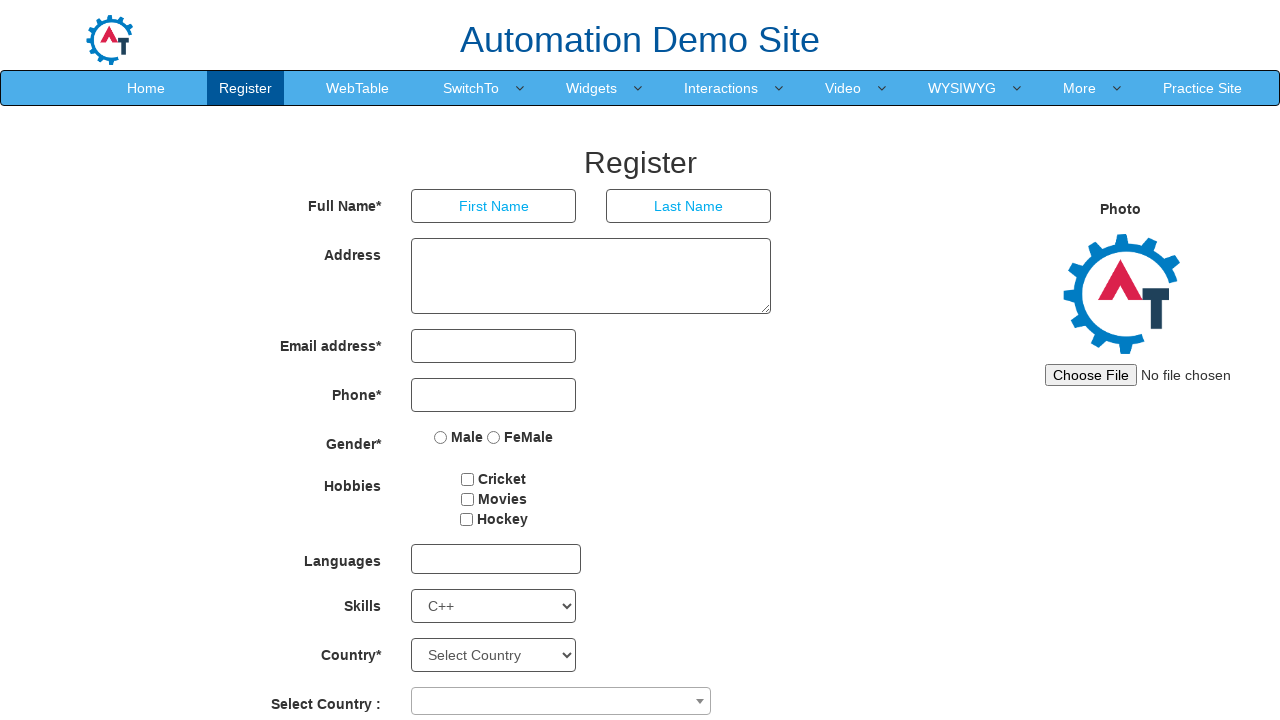

Selected day '12' from Day dropdown on #daybox
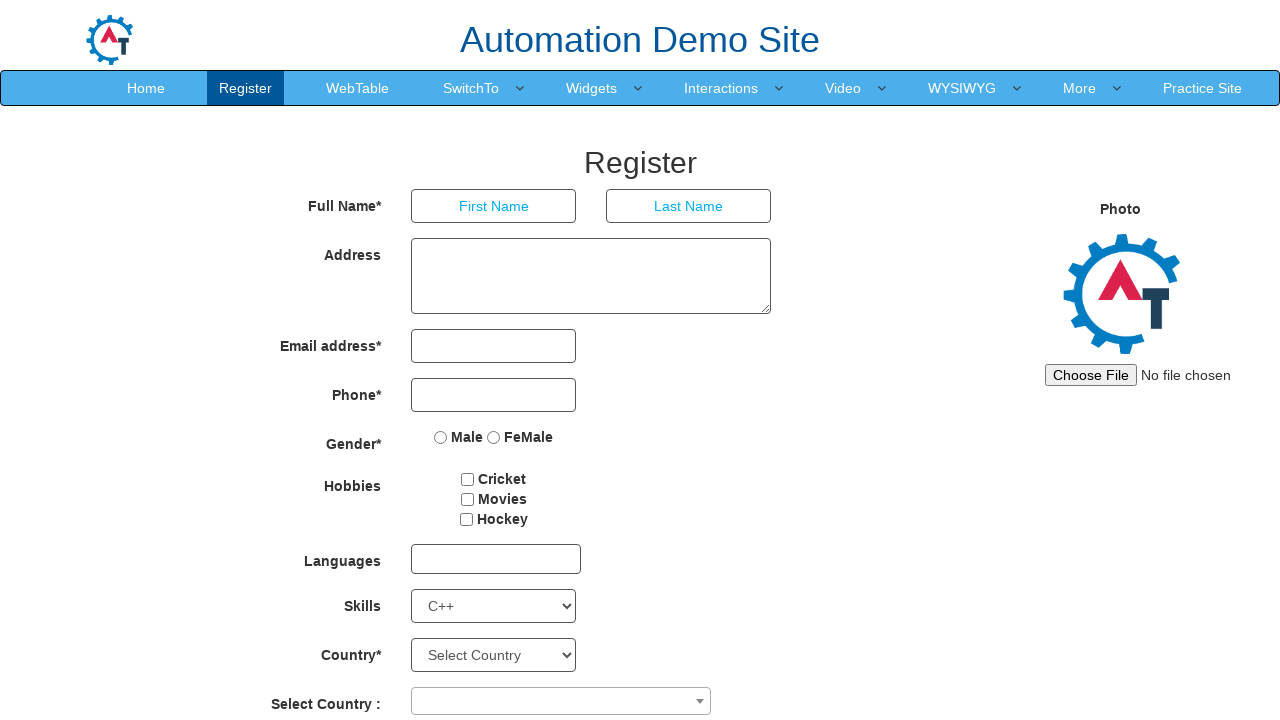

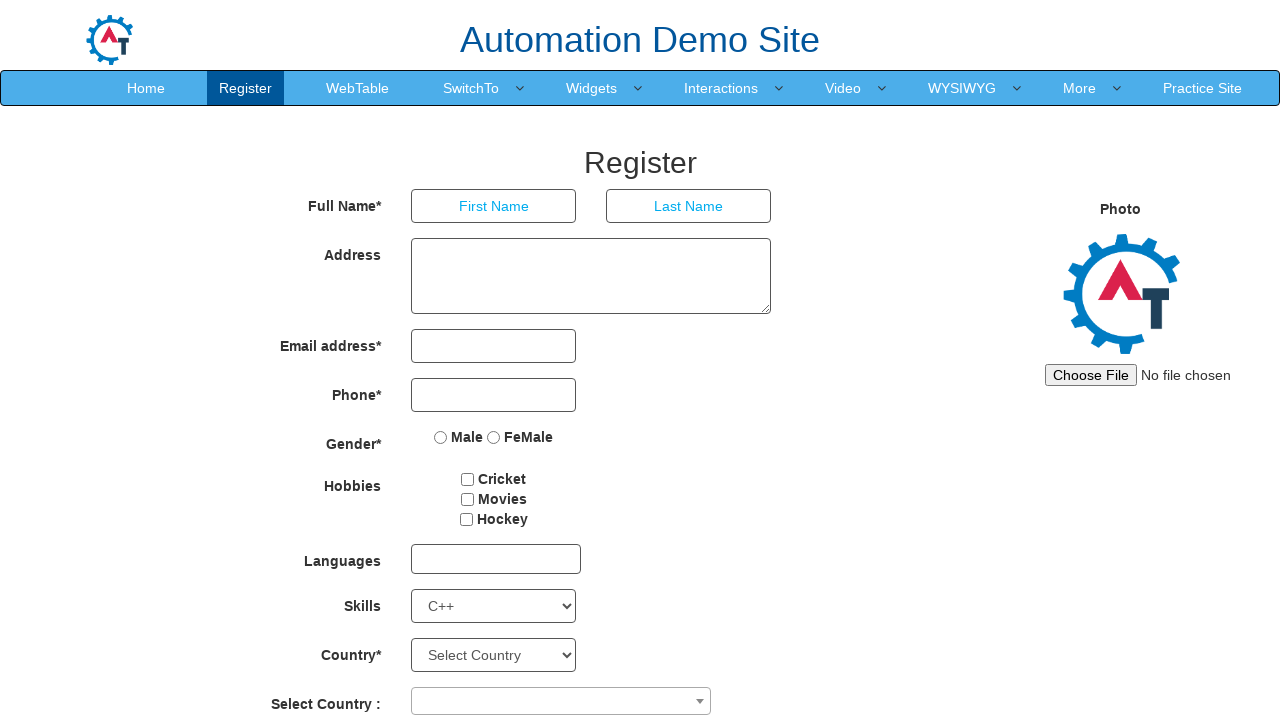